Tests that edits are cancelled when pressing Escape

Starting URL: https://demo.playwright.dev/todomvc

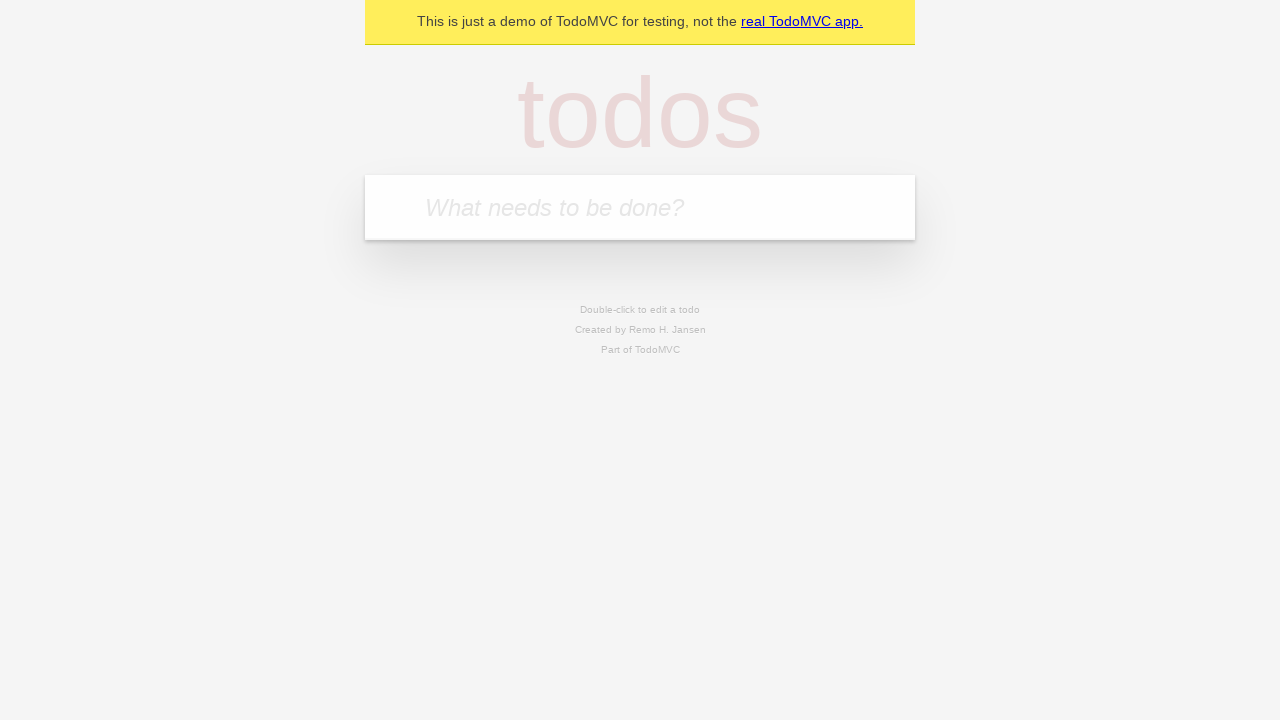

Filled new todo field with 'buy some cheese' on internal:attr=[placeholder="What needs to be done?"i]
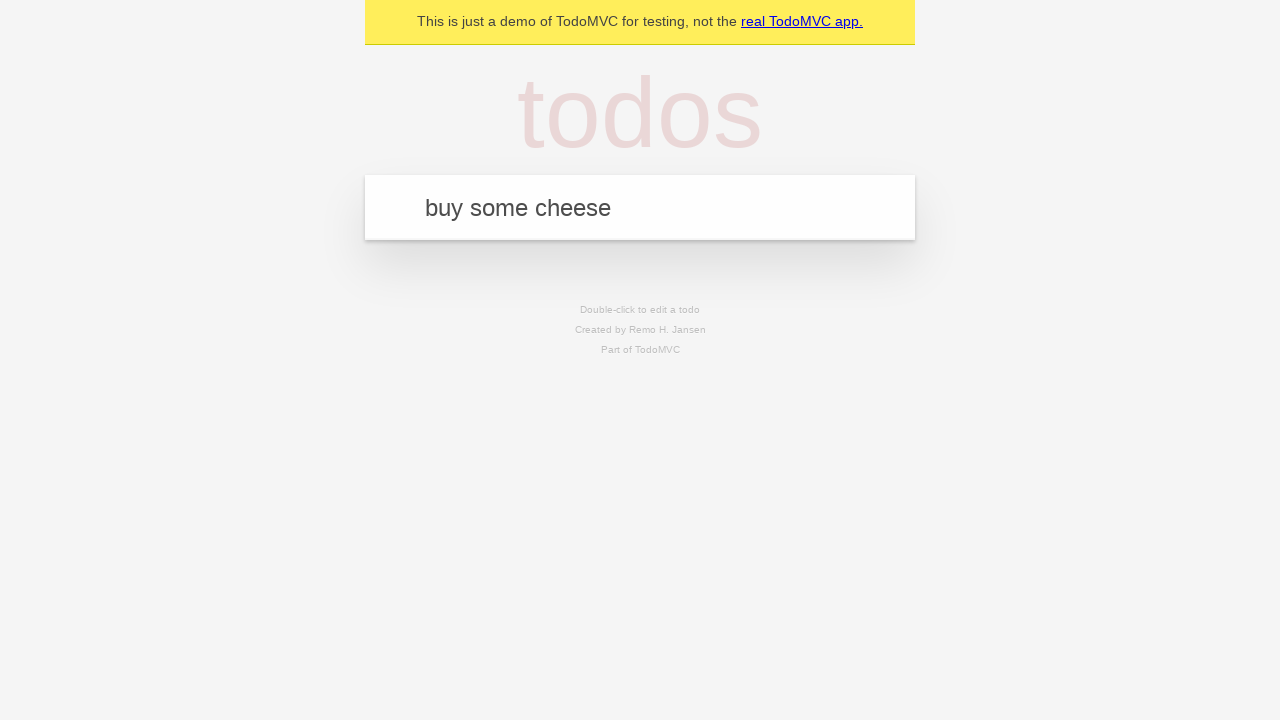

Pressed Enter to create first todo on internal:attr=[placeholder="What needs to be done?"i]
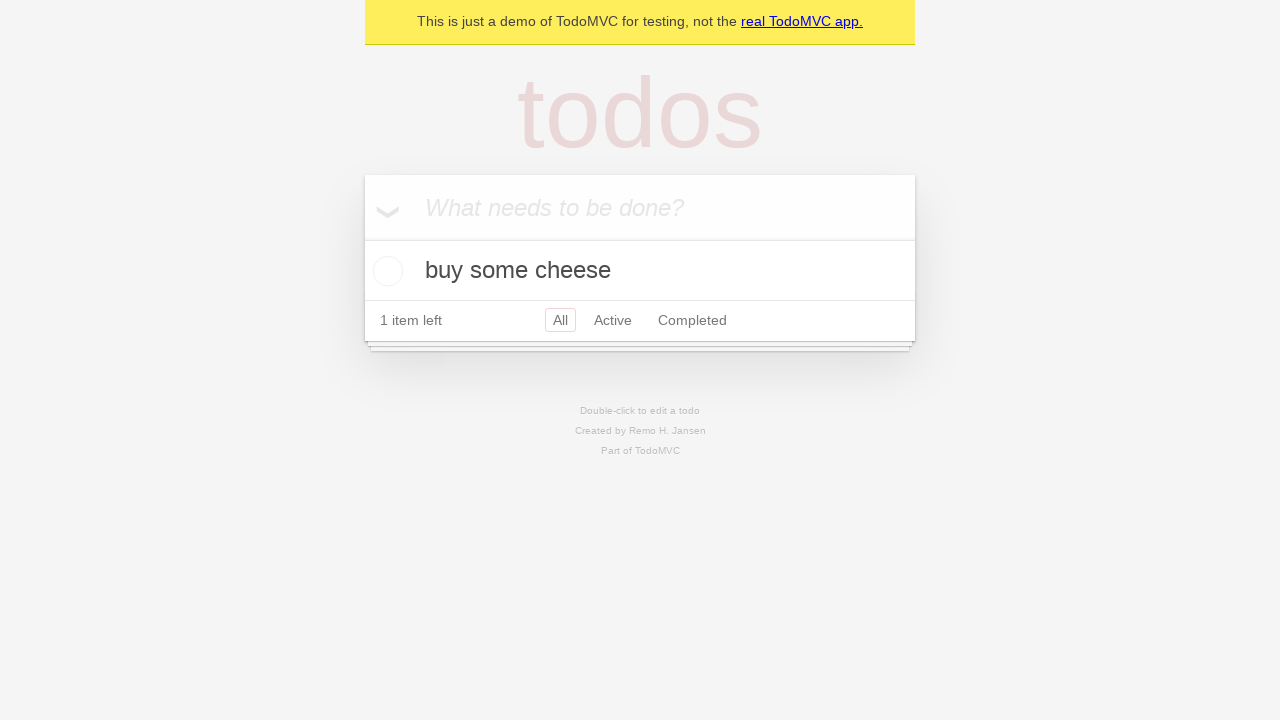

Filled new todo field with 'feed the cat' on internal:attr=[placeholder="What needs to be done?"i]
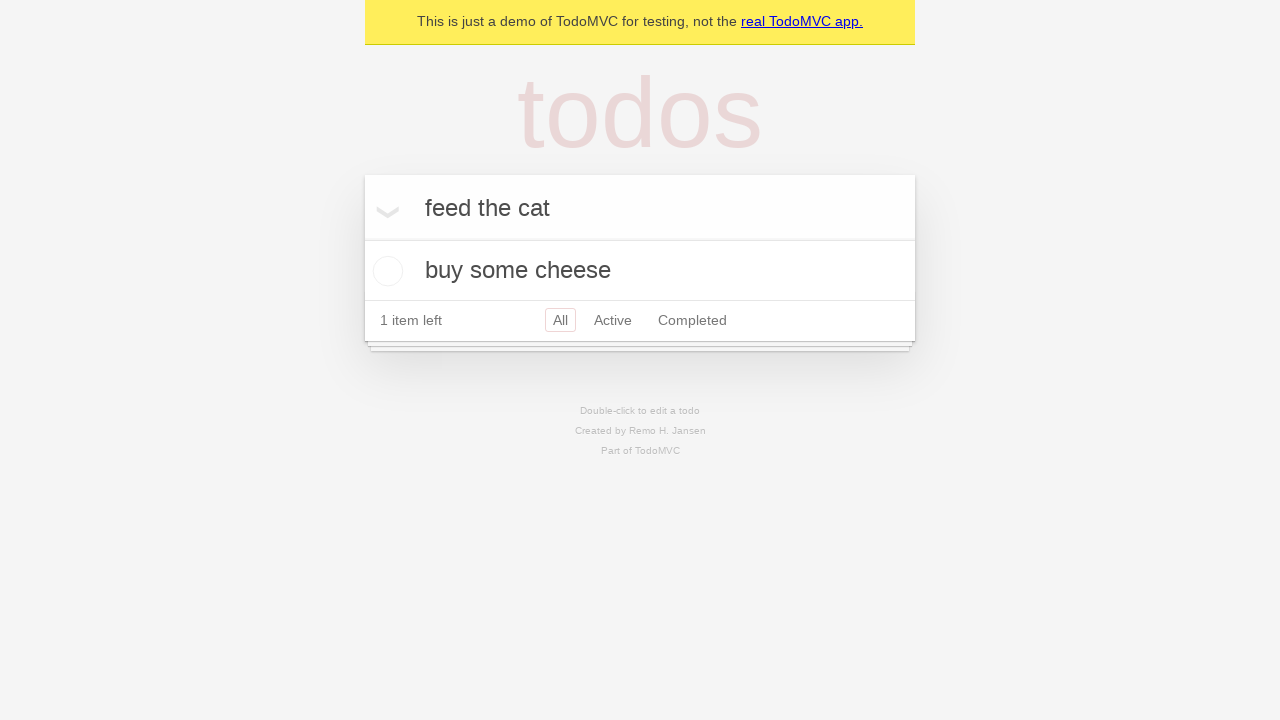

Pressed Enter to create second todo on internal:attr=[placeholder="What needs to be done?"i]
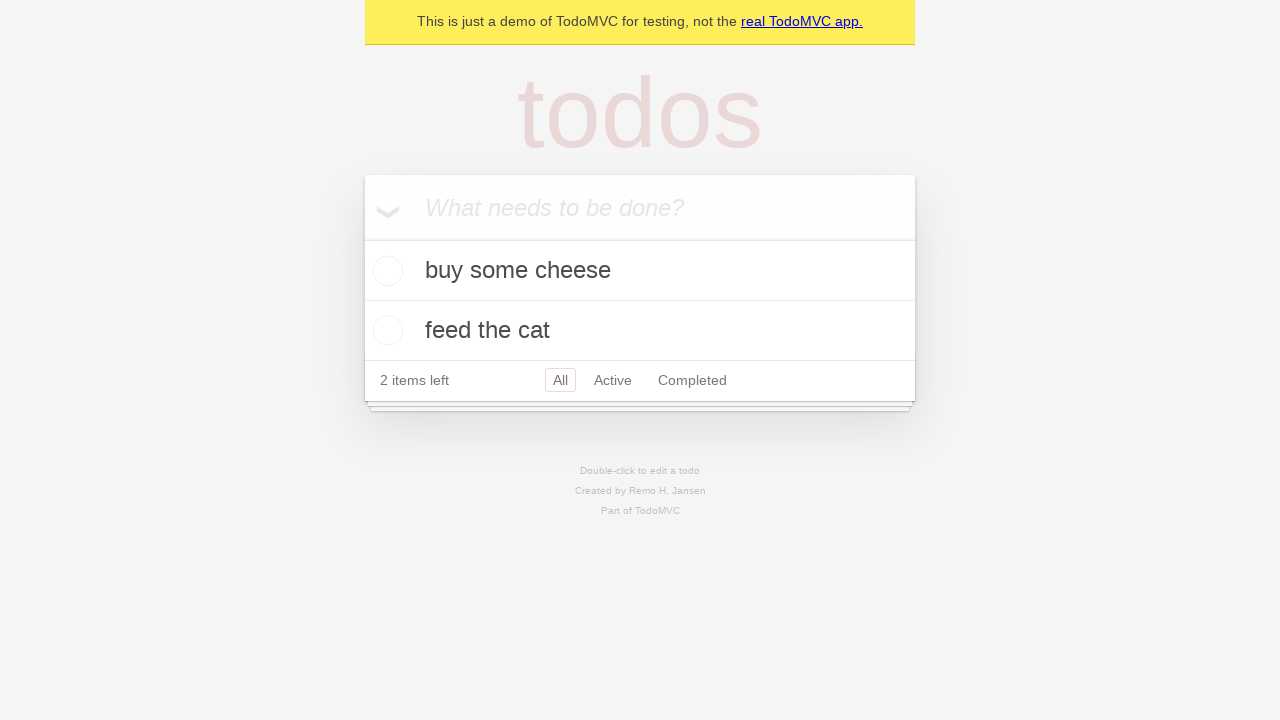

Filled new todo field with 'book a doctors appointment' on internal:attr=[placeholder="What needs to be done?"i]
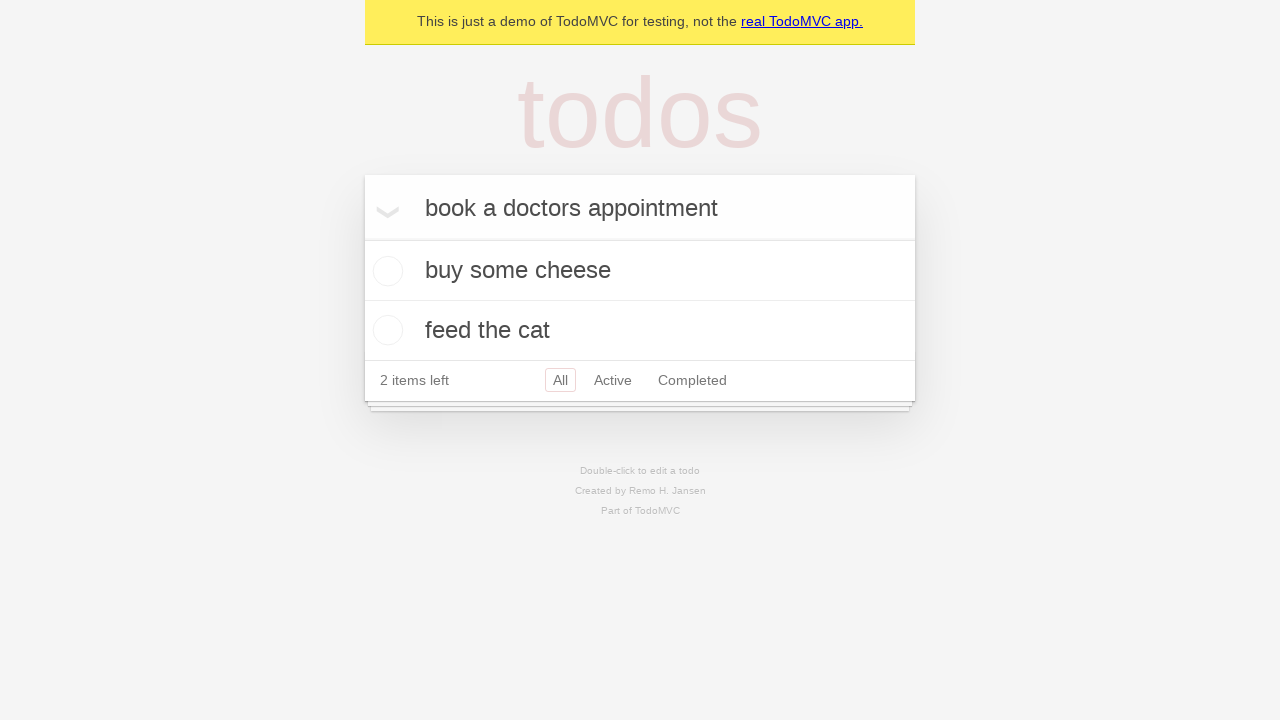

Pressed Enter to create third todo on internal:attr=[placeholder="What needs to be done?"i]
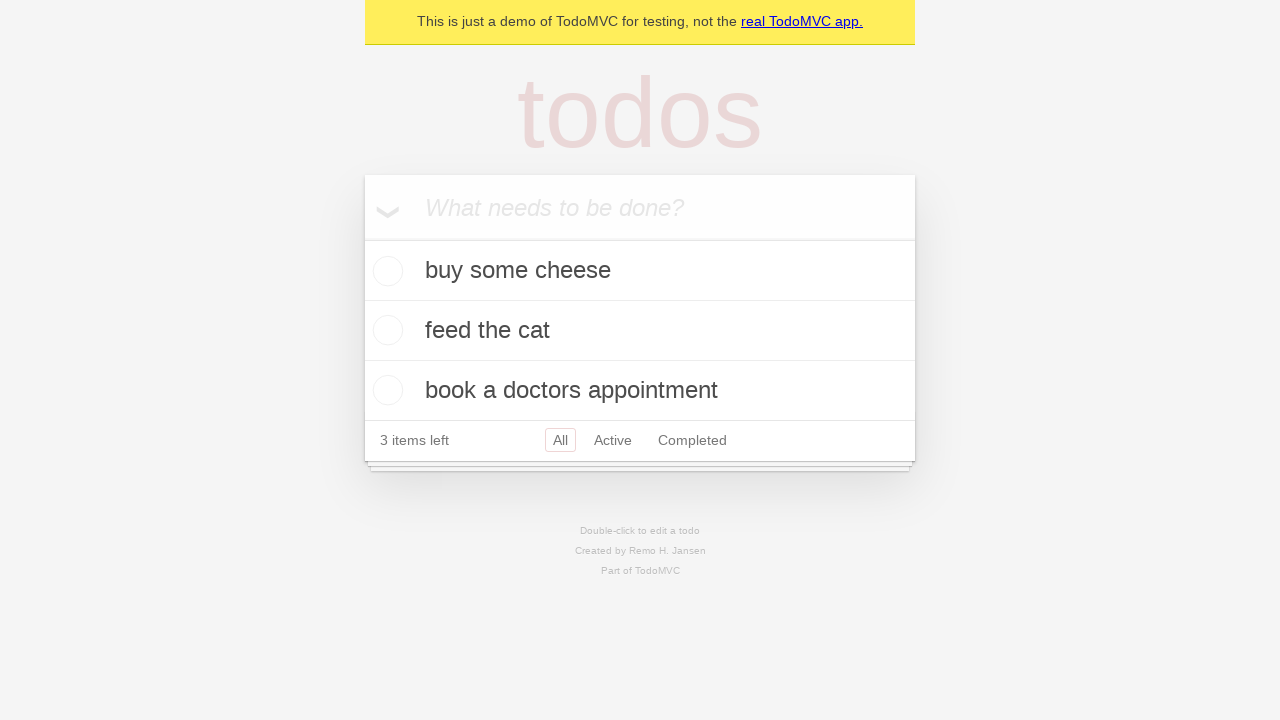

Double-clicked second todo item to enter edit mode at (640, 331) on internal:testid=[data-testid="todo-item"s] >> nth=1
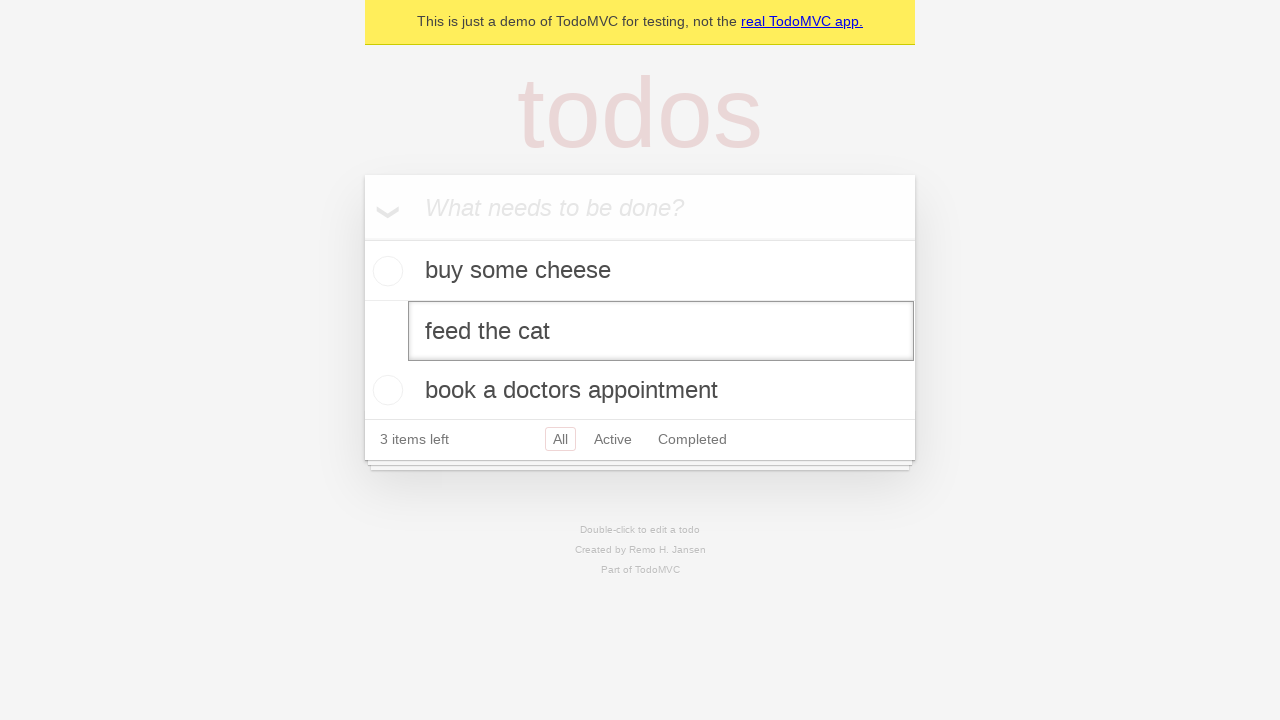

Filled edit field with 'buy some sausages' on internal:testid=[data-testid="todo-item"s] >> nth=1 >> internal:role=textbox[nam
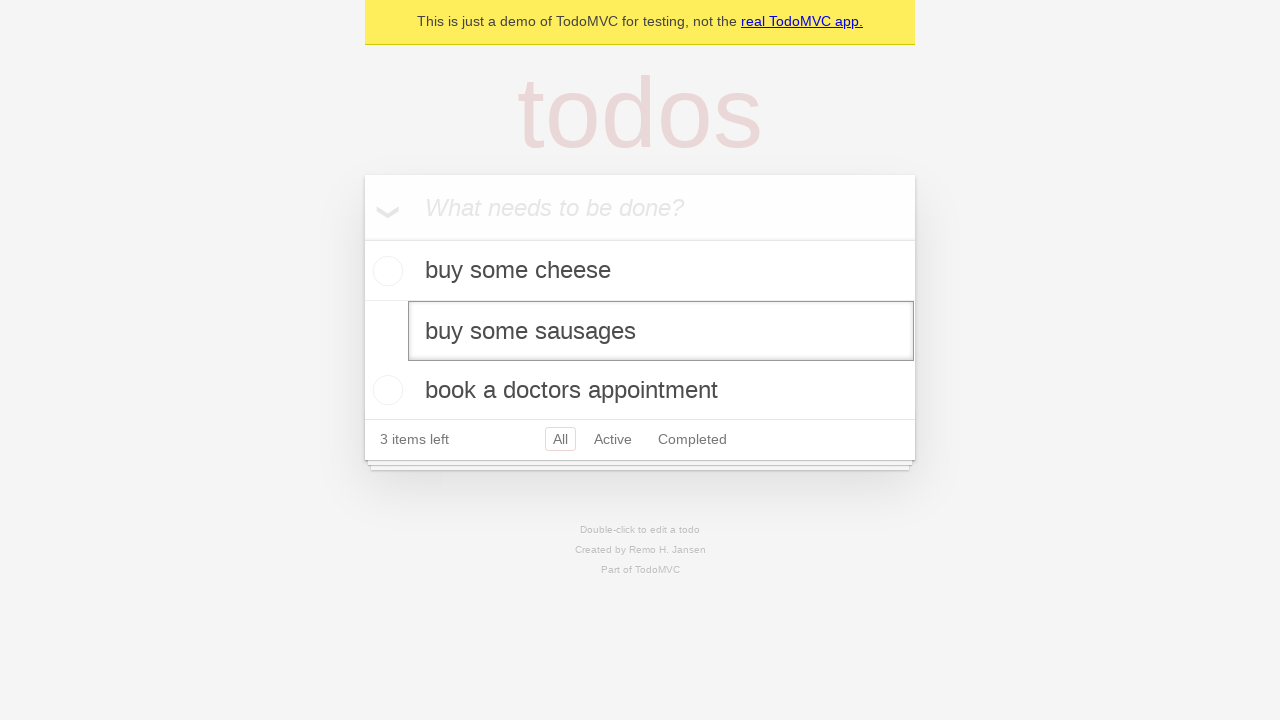

Pressed Escape to cancel edit of second todo on internal:testid=[data-testid="todo-item"s] >> nth=1 >> internal:role=textbox[nam
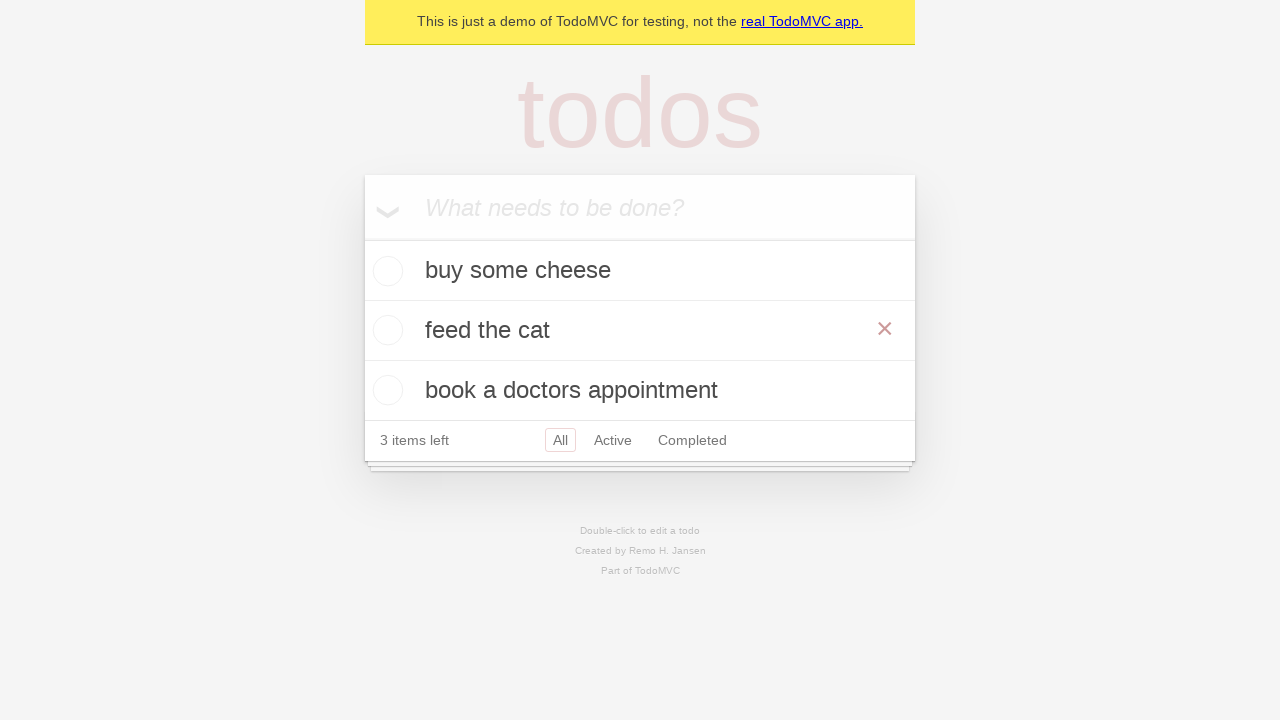

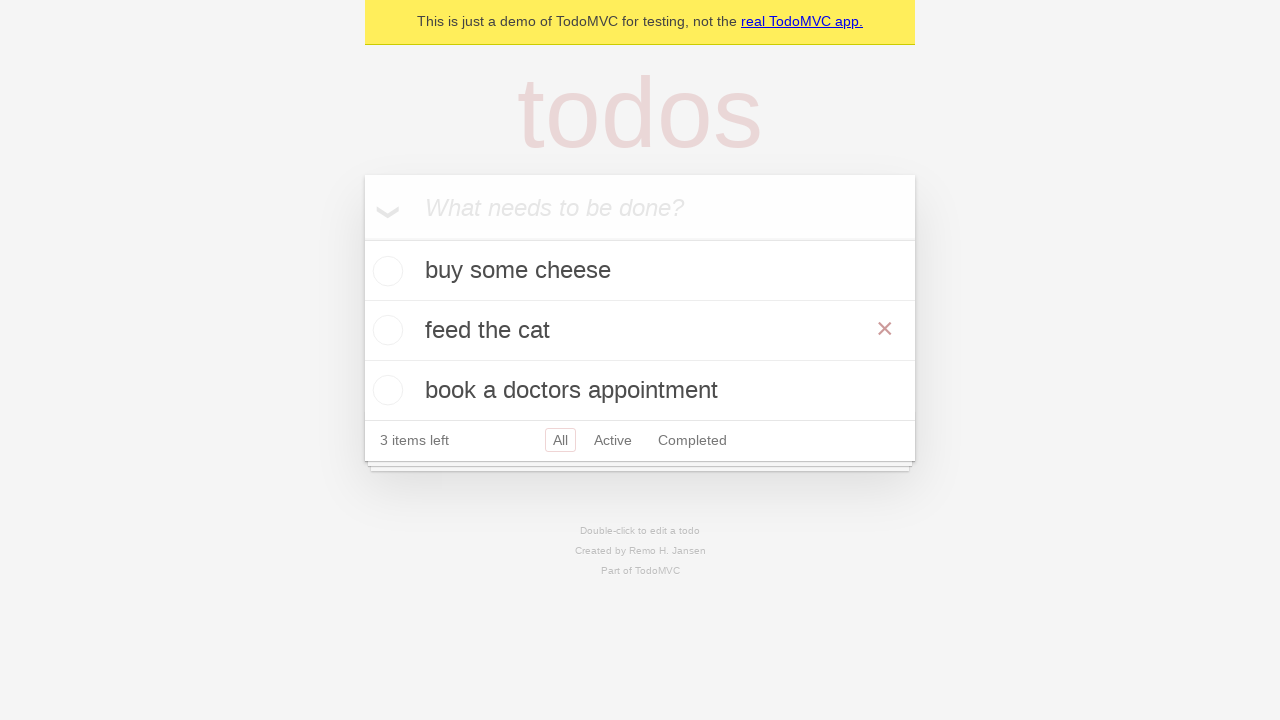